Tests JavaScript prompt alert handling by navigating to W3Schools tryit editor, switching to the result iframe, clicking a button to trigger a prompt, entering text into the prompt, and accepting it.

Starting URL: https://www.w3schools.com/js/tryit.asp?filename=tryjs_prompt

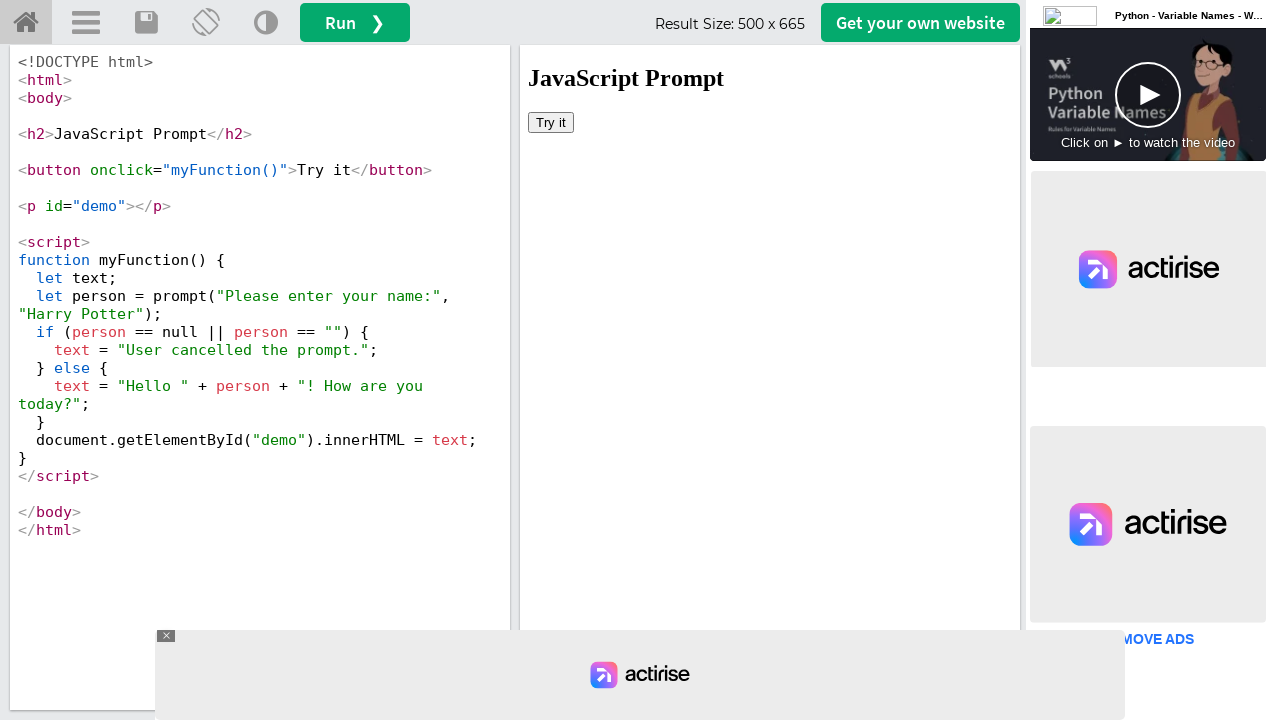

Located the result iframe
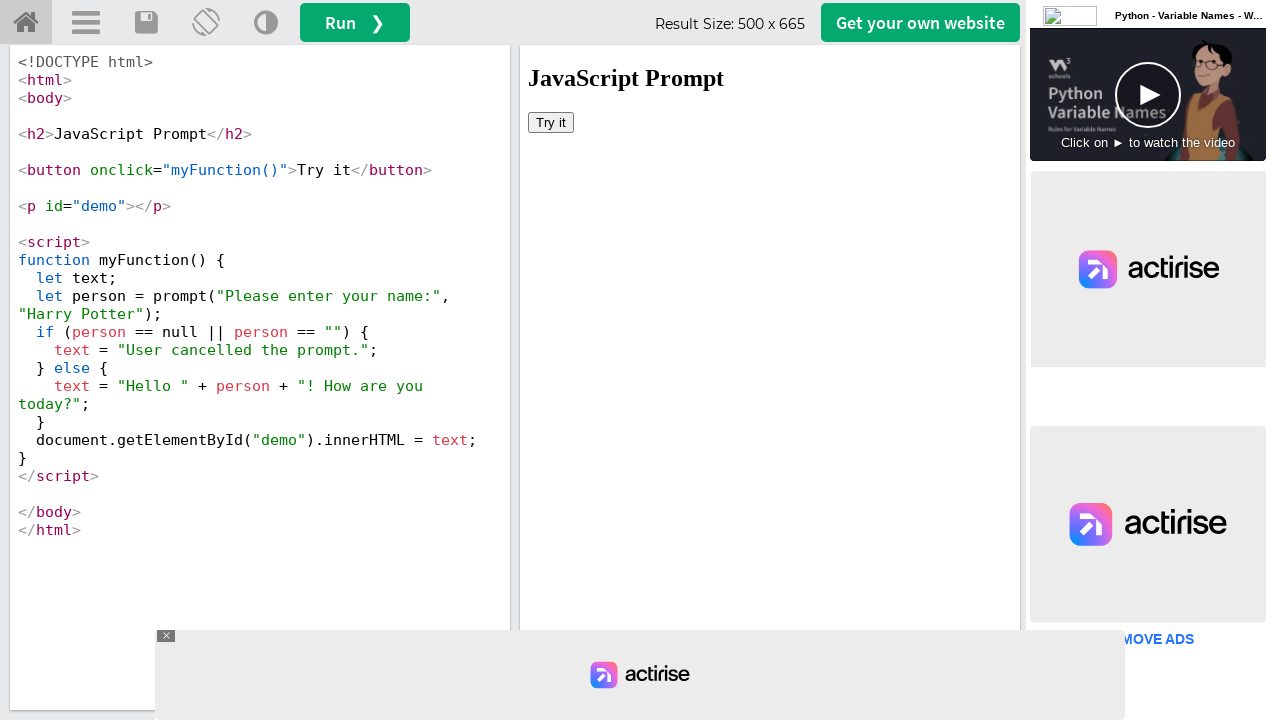

Clicked button to trigger initial prompt alert at (551, 122) on #iframeResult >> internal:control=enter-frame >> xpath=/html/body/button
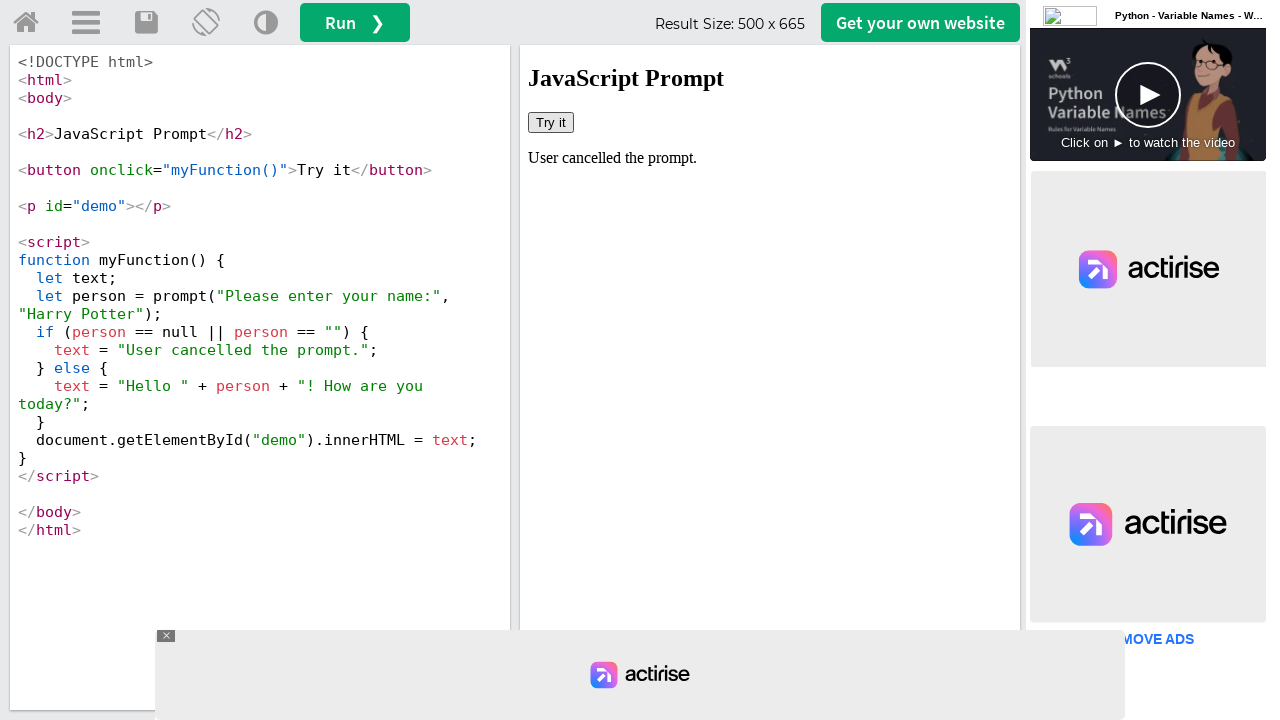

Set up dialog handler to accept prompts with text 'taniya'
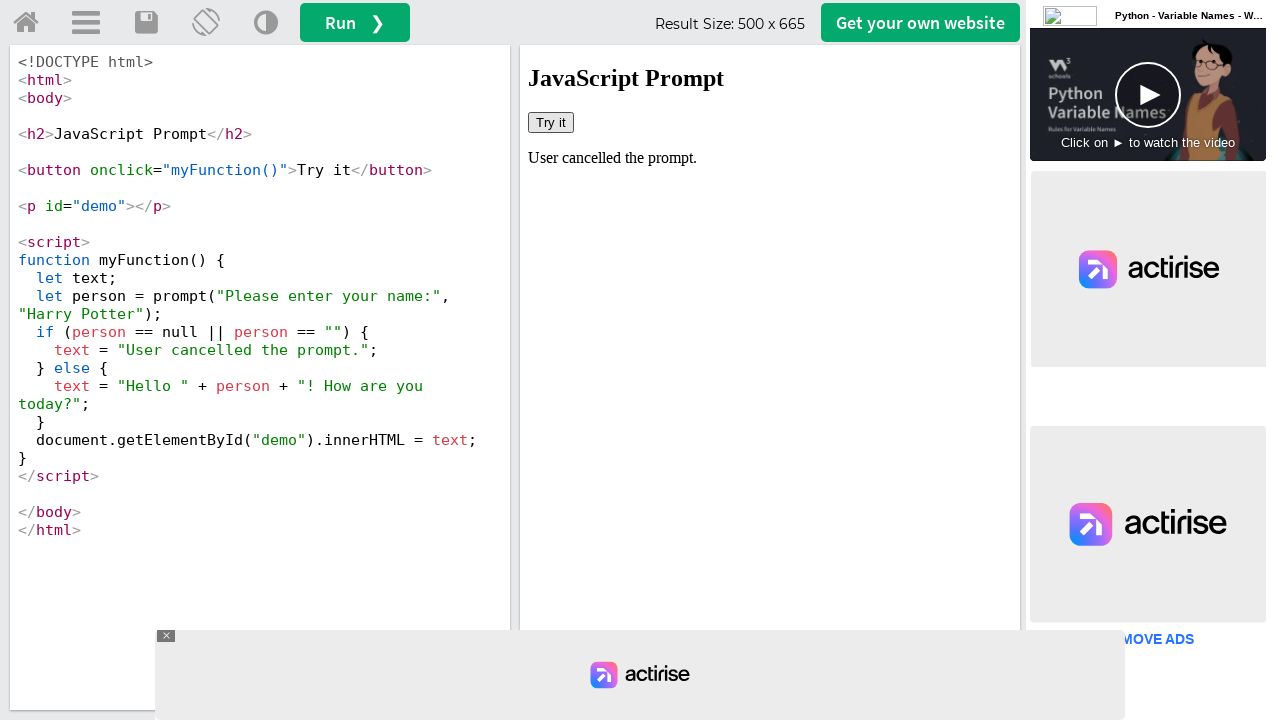

Clicked button to trigger prompt alert with handler ready at (551, 122) on #iframeResult >> internal:control=enter-frame >> xpath=/html/body/button
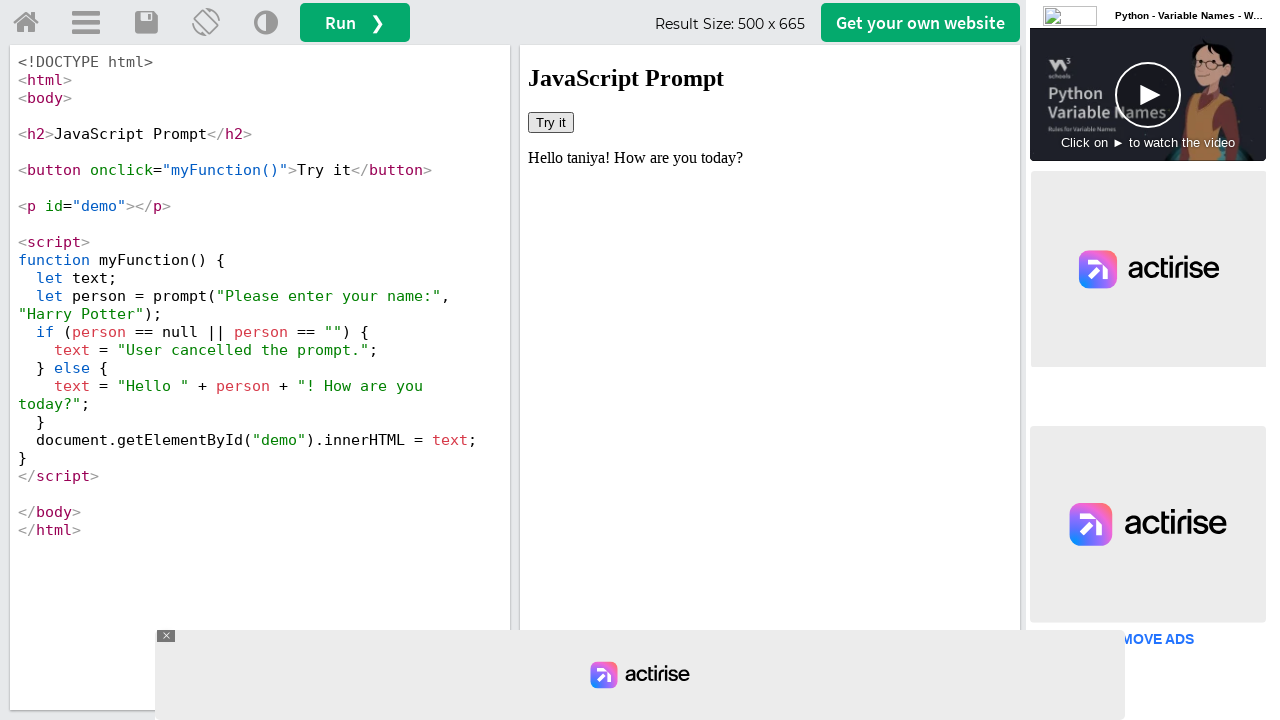

Waited 2000ms for dialog to be processed
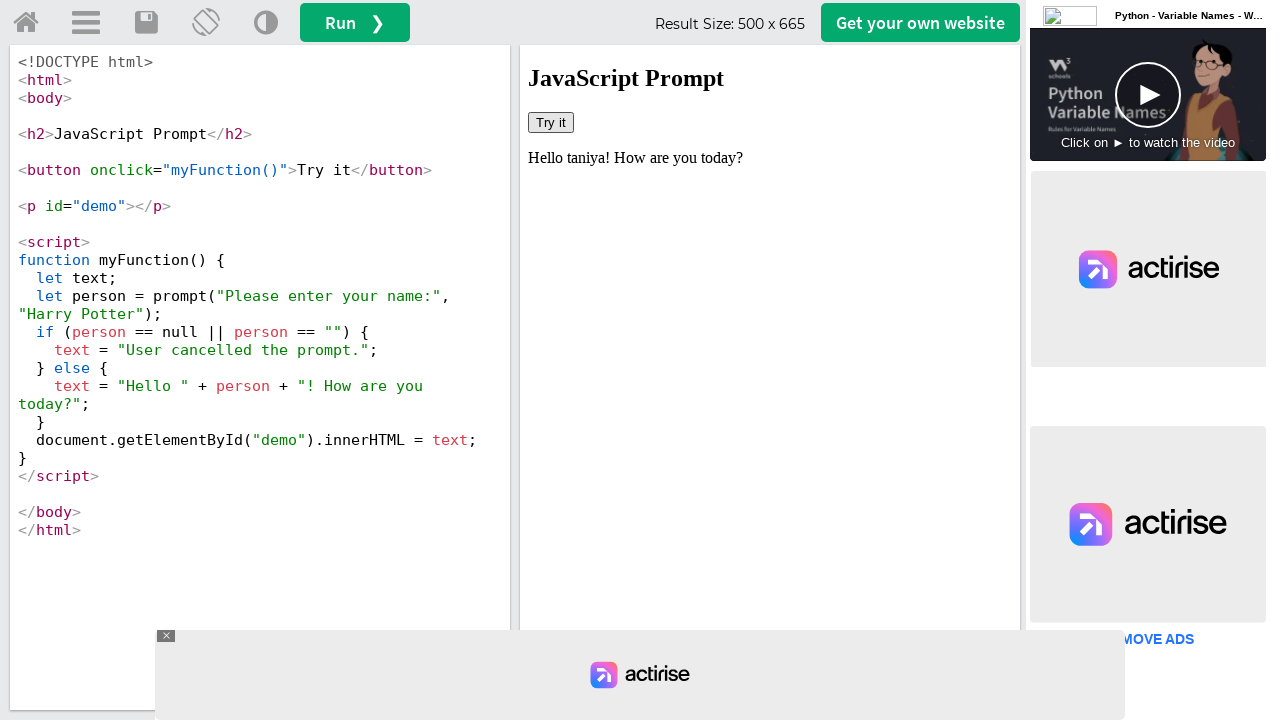

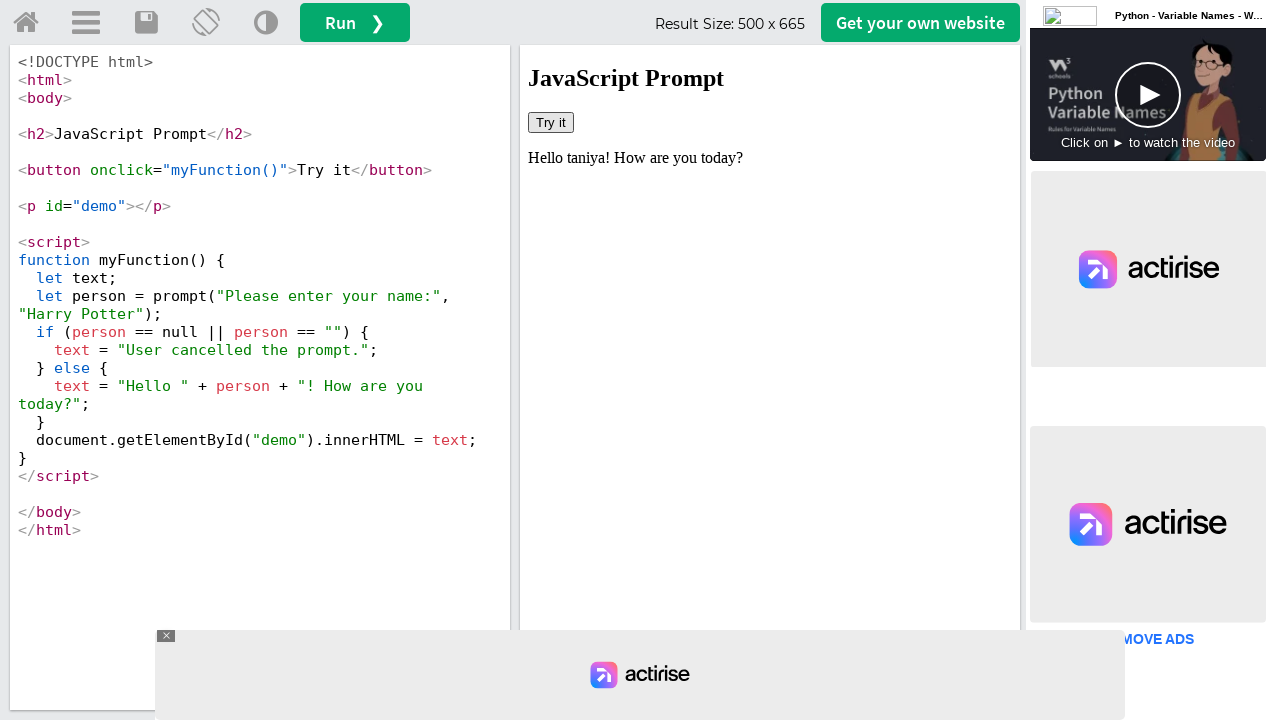